Tests JavaScript alert handling by clicking the first alert button, accepting the alert, and verifying the result message displays "You successfully clicked an alert"

Starting URL: https://the-internet.herokuapp.com/javascript_alerts

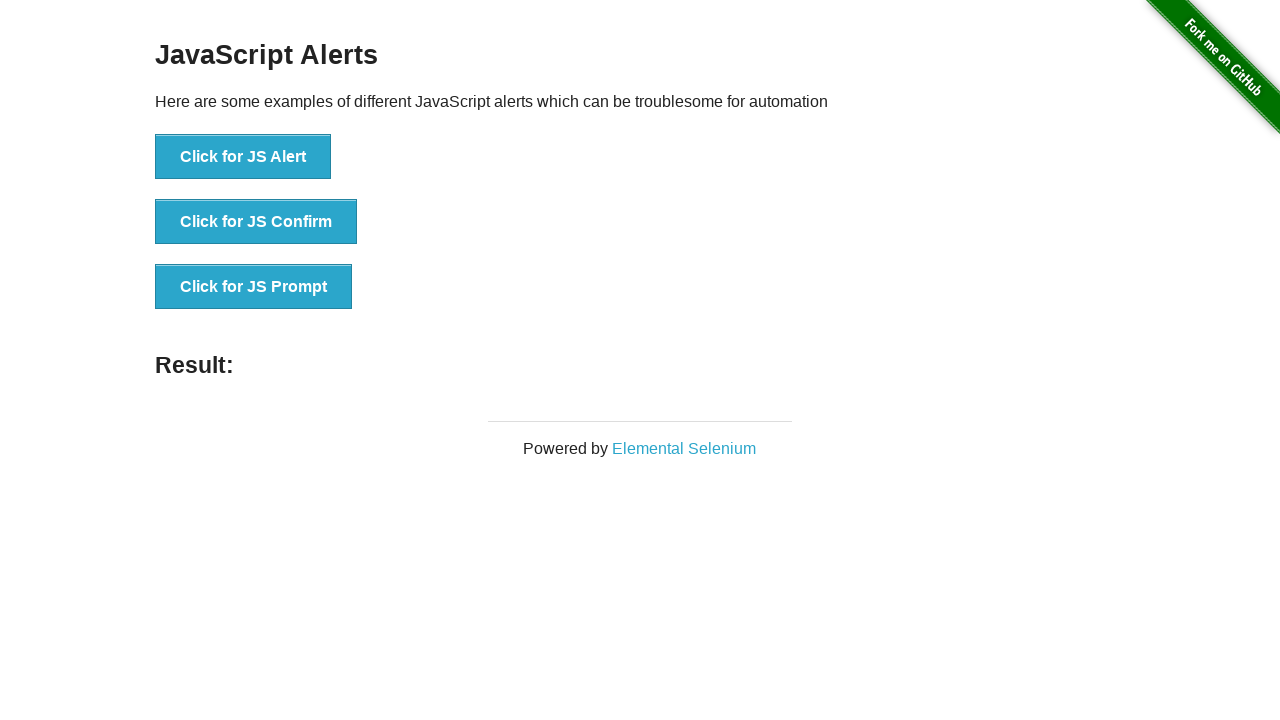

Clicked the 'Click for JS Alert' button at (243, 157) on xpath=//*[text()='Click for JS Alert']
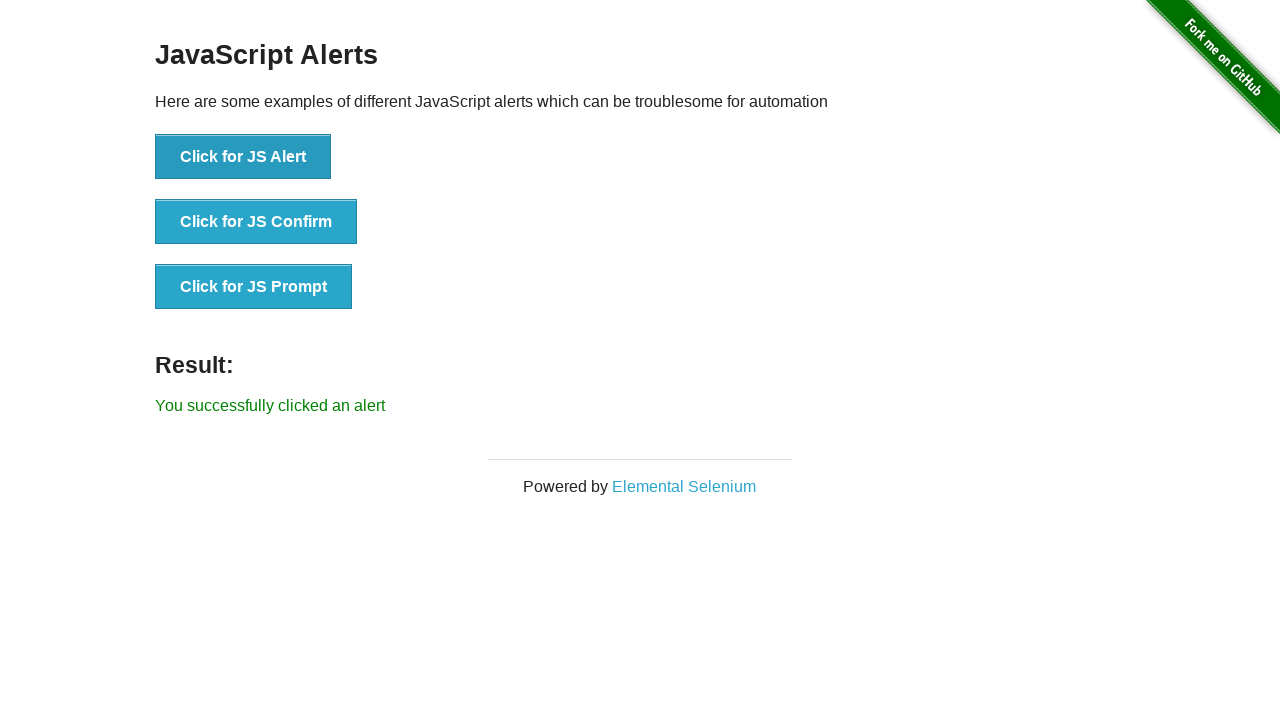

Set up dialog handler to automatically accept alerts
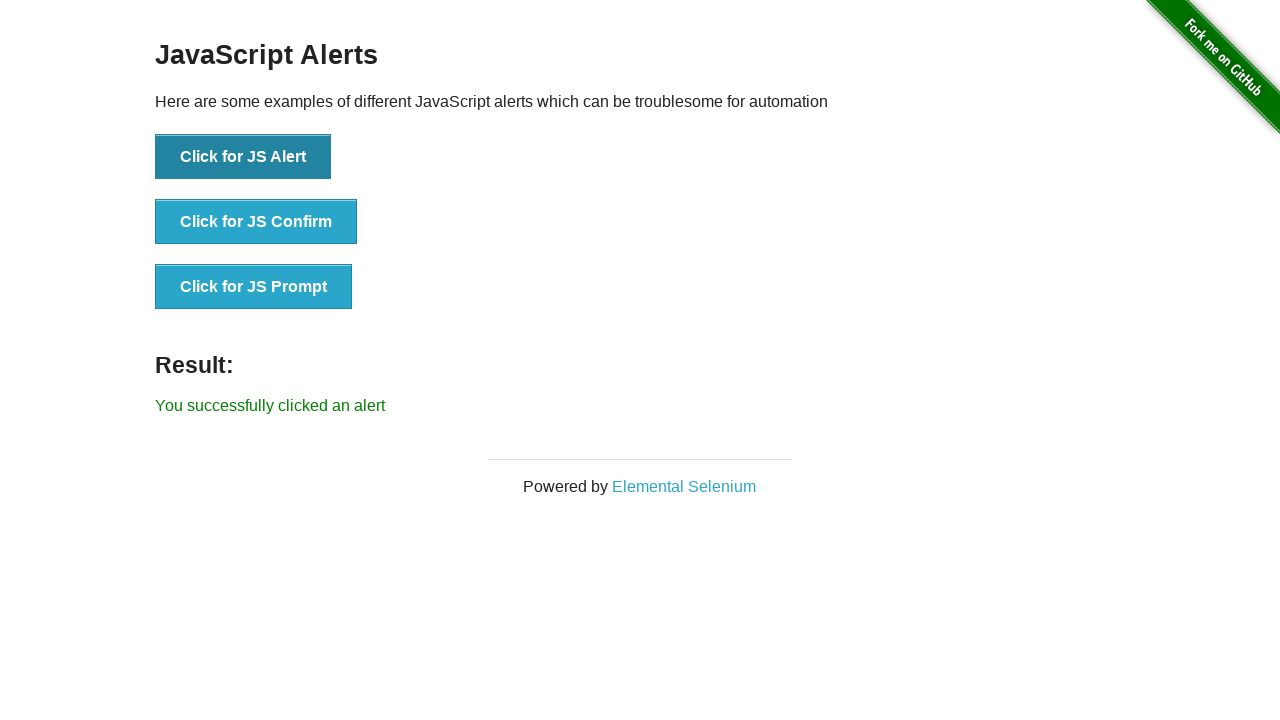

Clicked the 'Click for JS Alert' button again to trigger the alert at (243, 157) on xpath=//*[text()='Click for JS Alert']
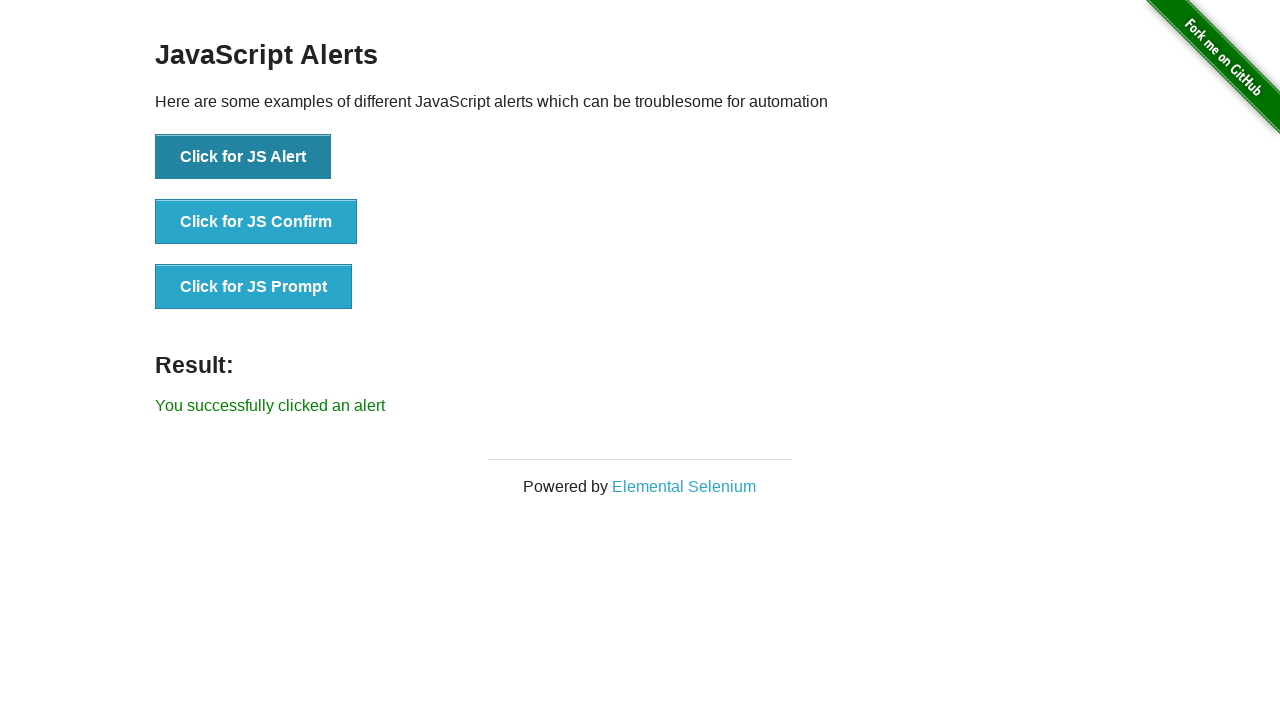

Result message element appeared on page
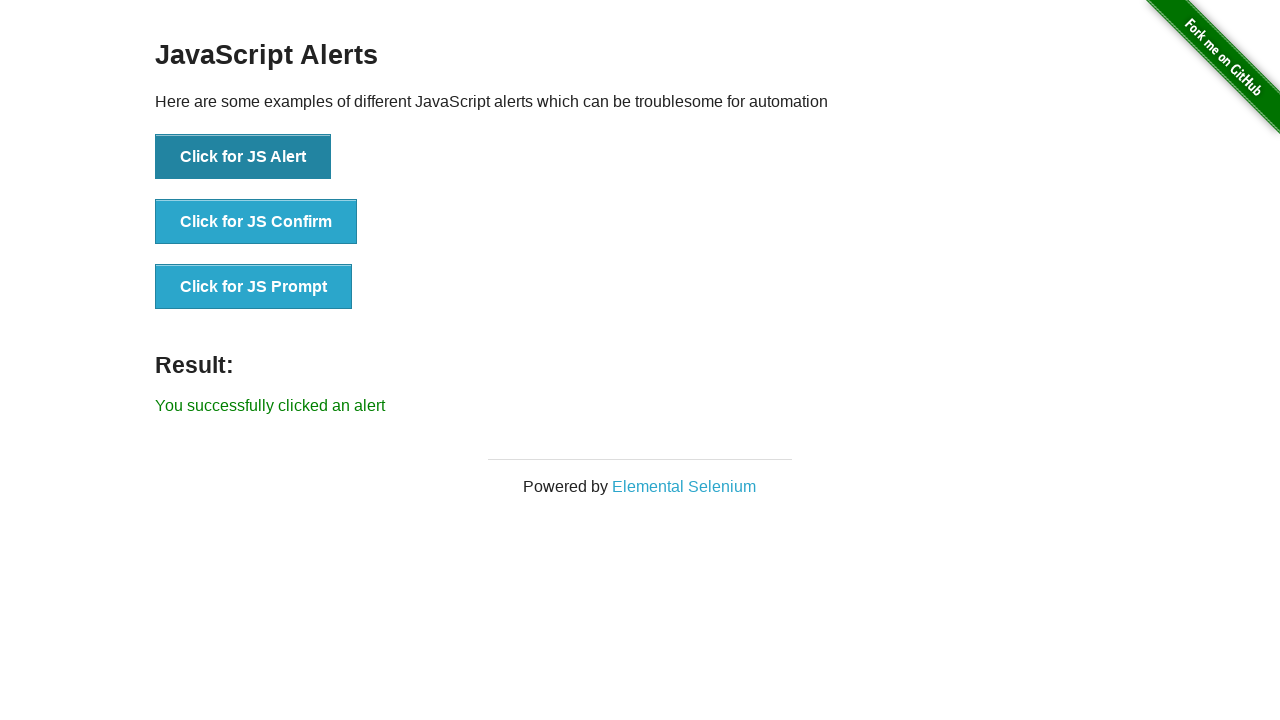

Retrieved result message text: 'You successfully clicked an alert'
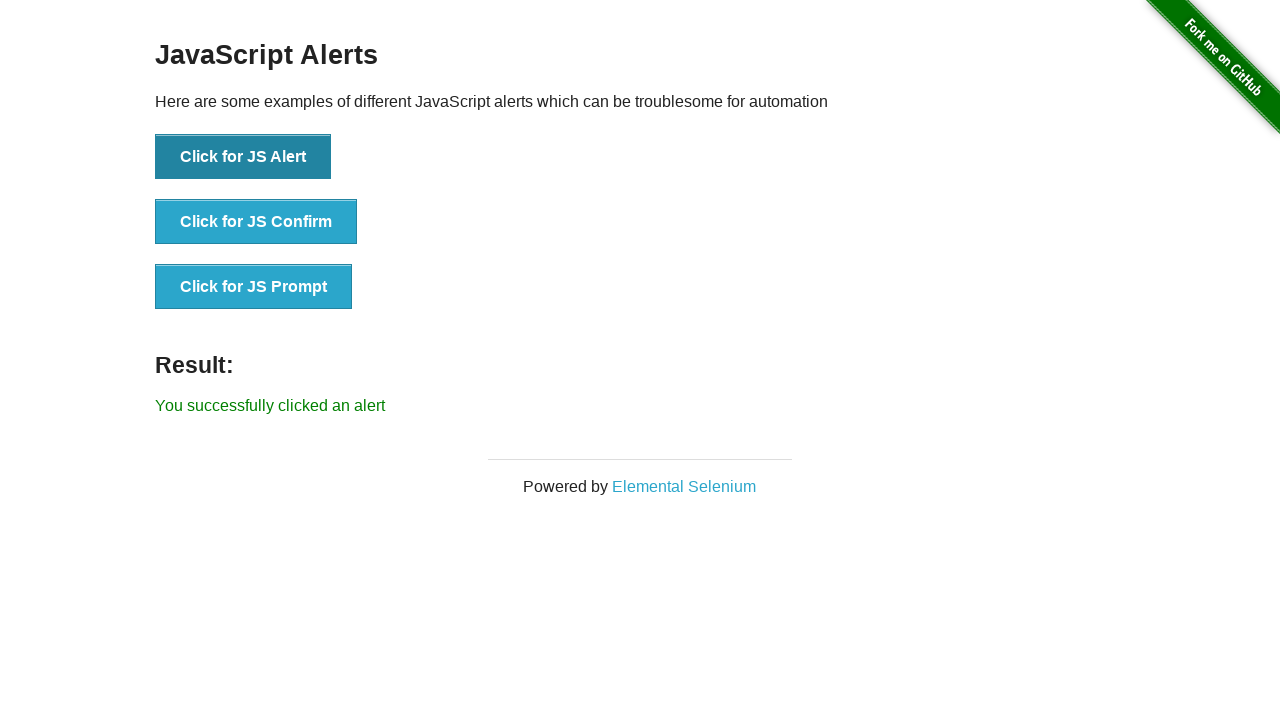

Verified that result message displays 'You successfully clicked an alert'
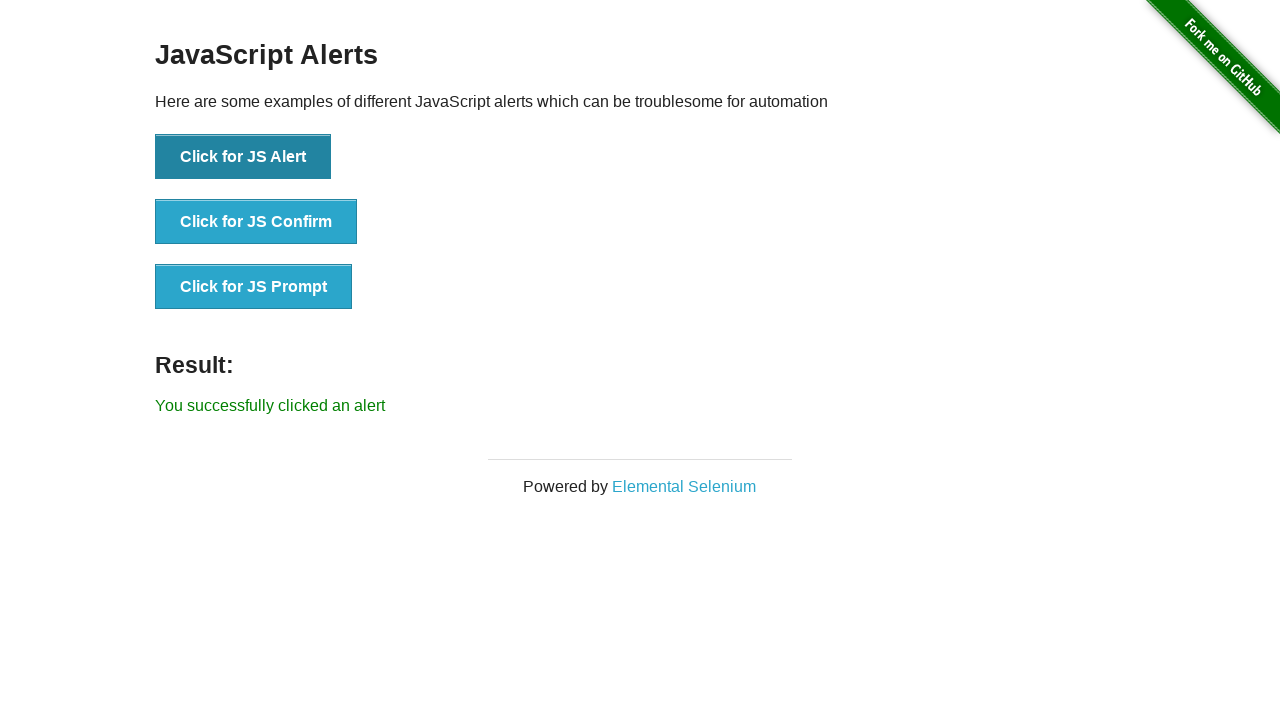

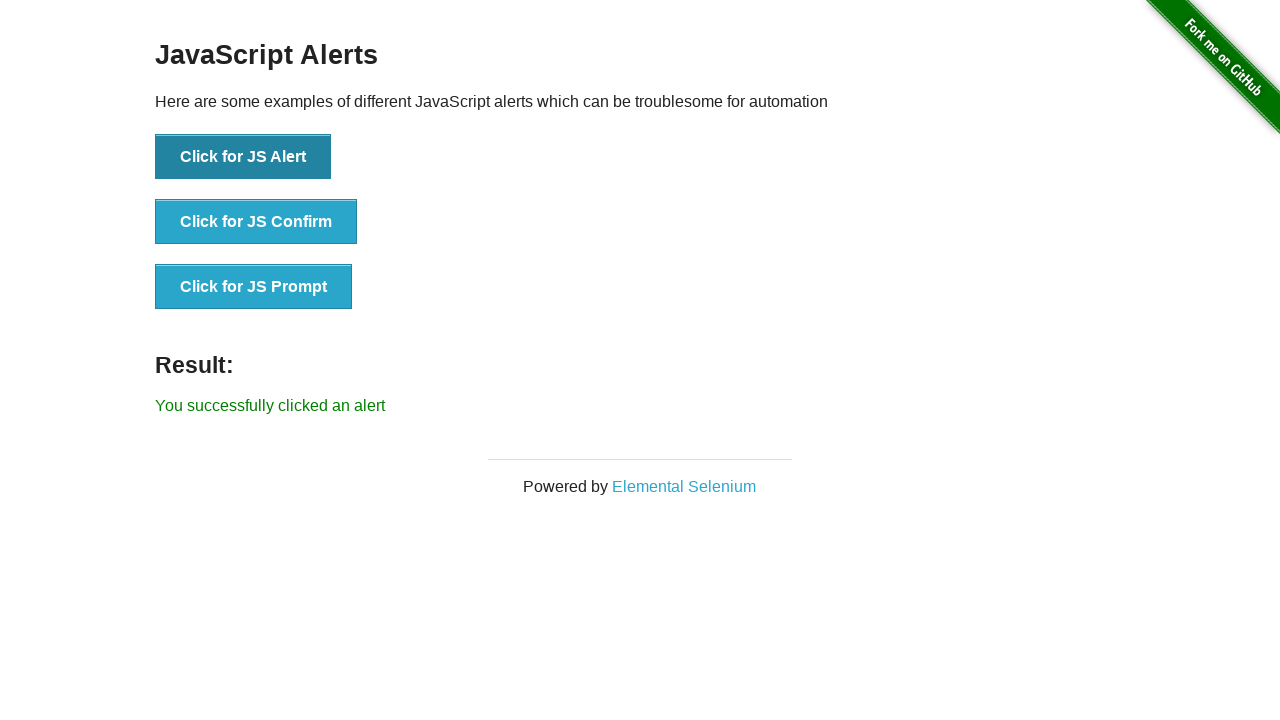